Adds a specific product (Cucumber) to cart by finding it in the product list and clicking its add button

Starting URL: https://rahulshettyacademy.com/seleniumPractise/

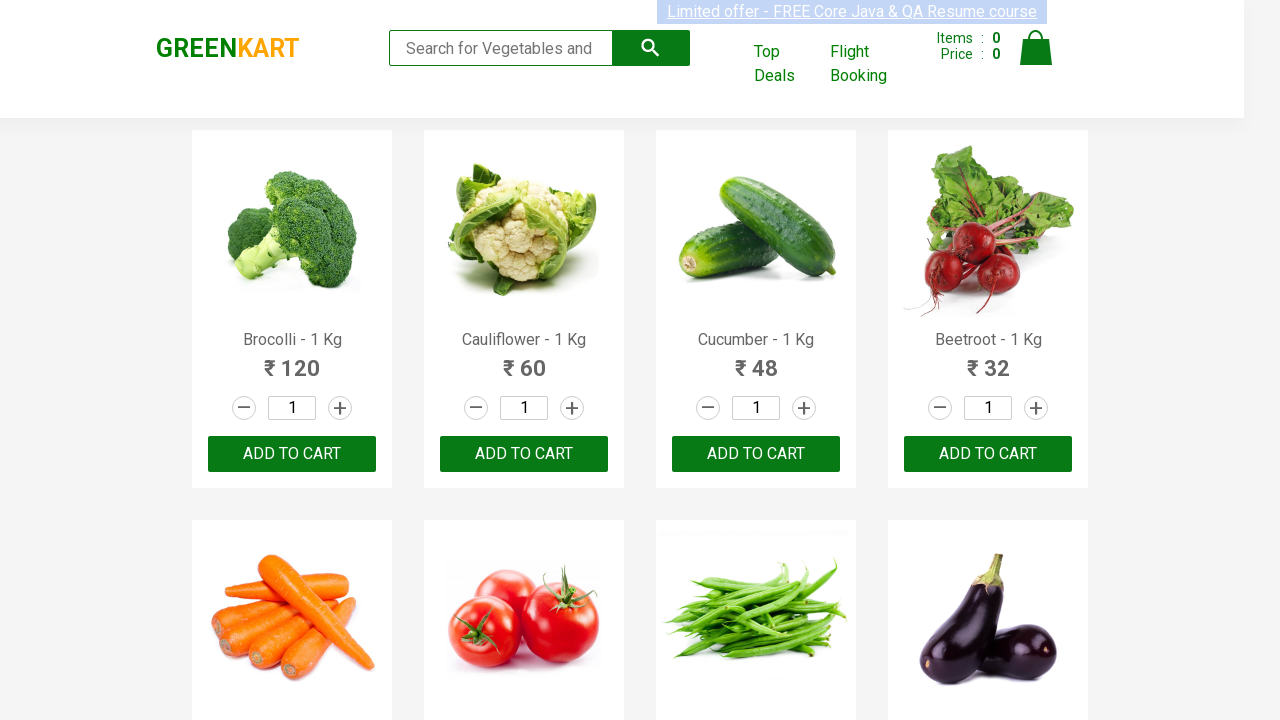

Located all product name elements on the page
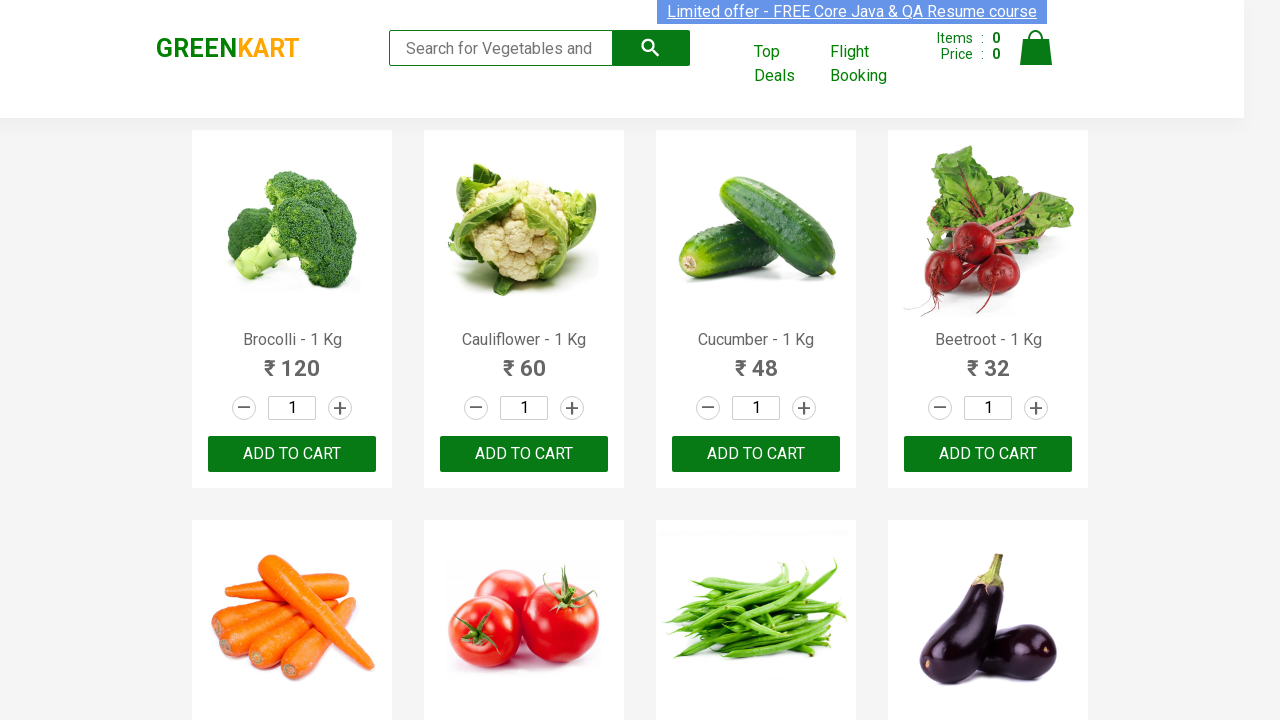

Retrieved text content for product at index 0
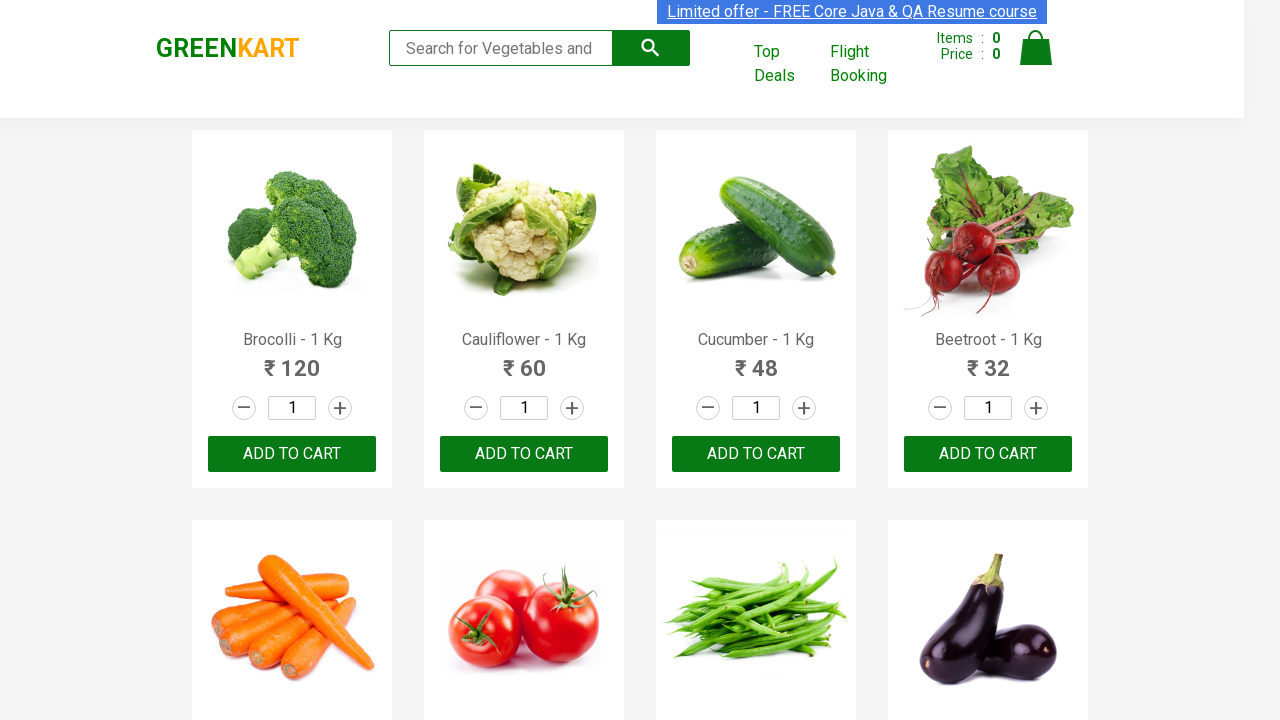

Extracted product name: 'Brocolli'
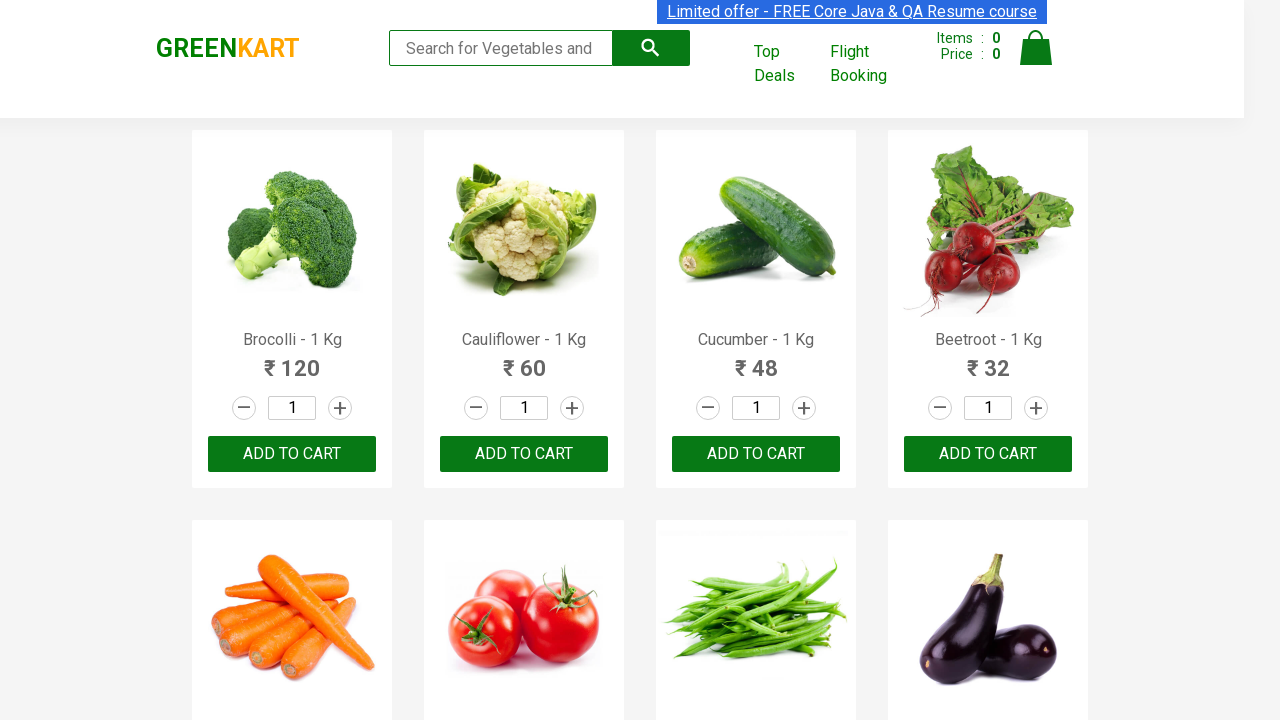

Retrieved text content for product at index 1
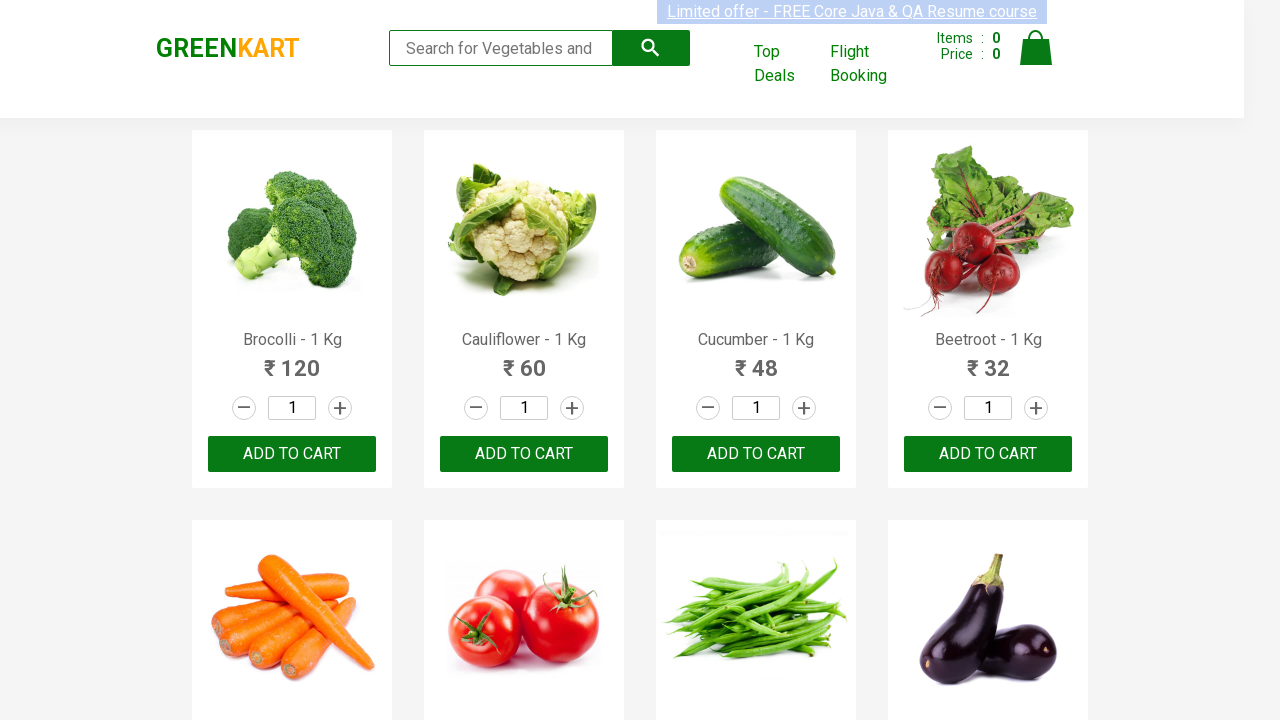

Extracted product name: 'Cauliflower'
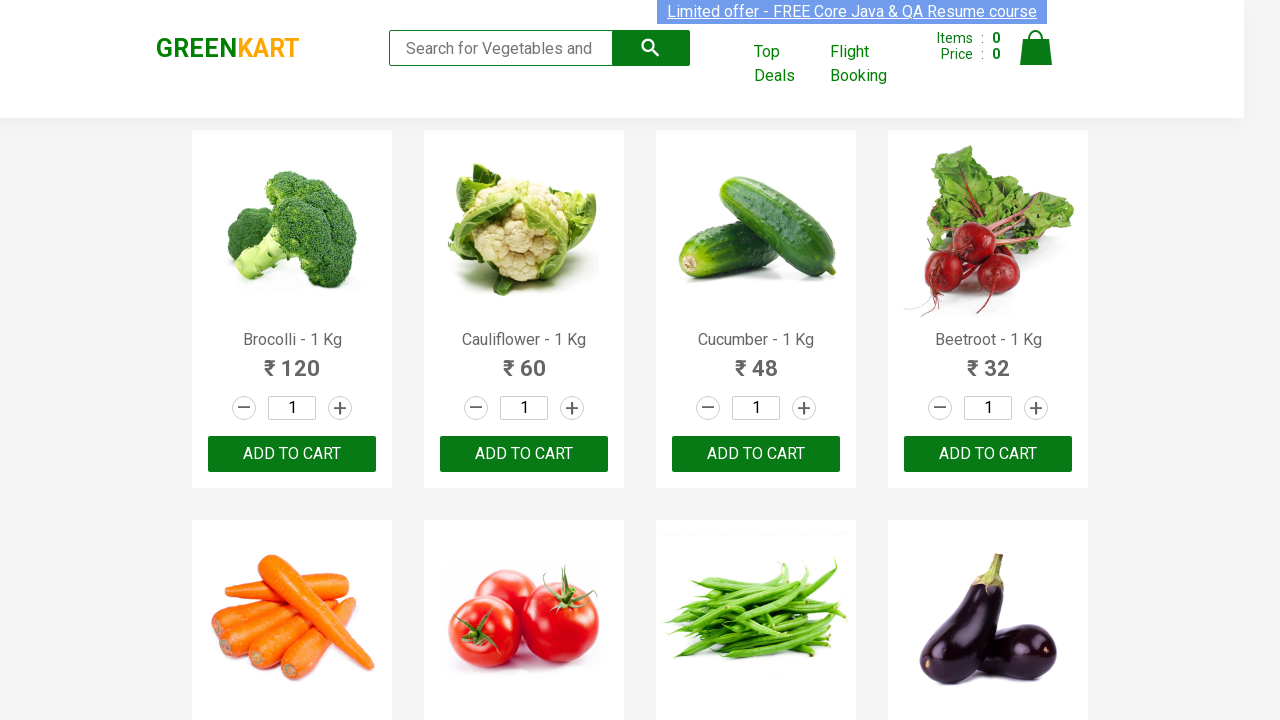

Retrieved text content for product at index 2
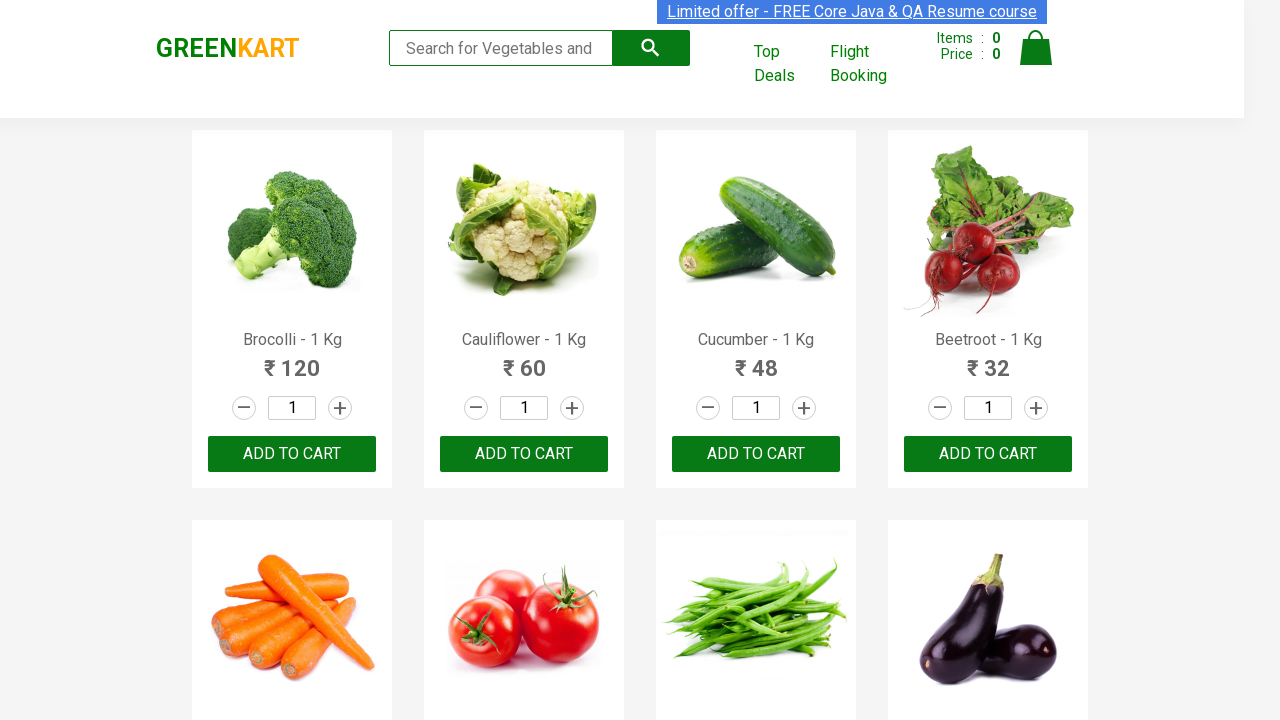

Extracted product name: 'Cucumber'
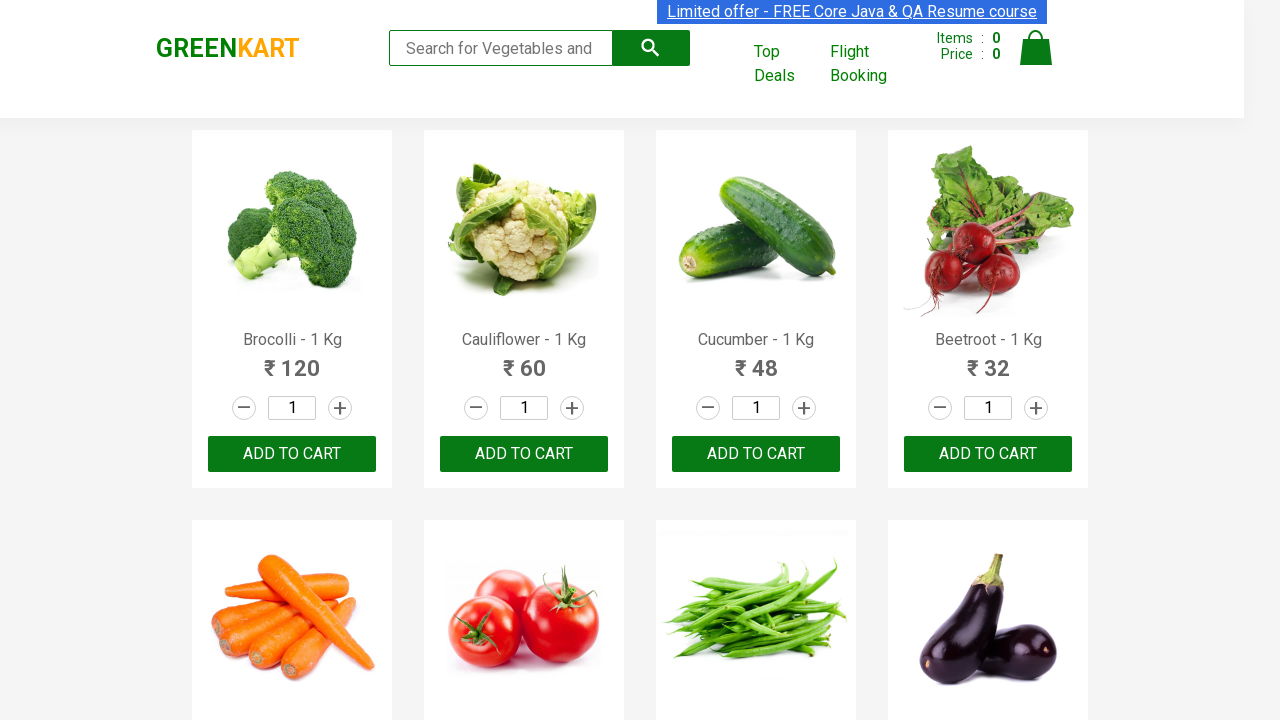

Clicked 'Add to Cart' button for Cucumber product at (524, 454) on button[type='button'] >> nth=2
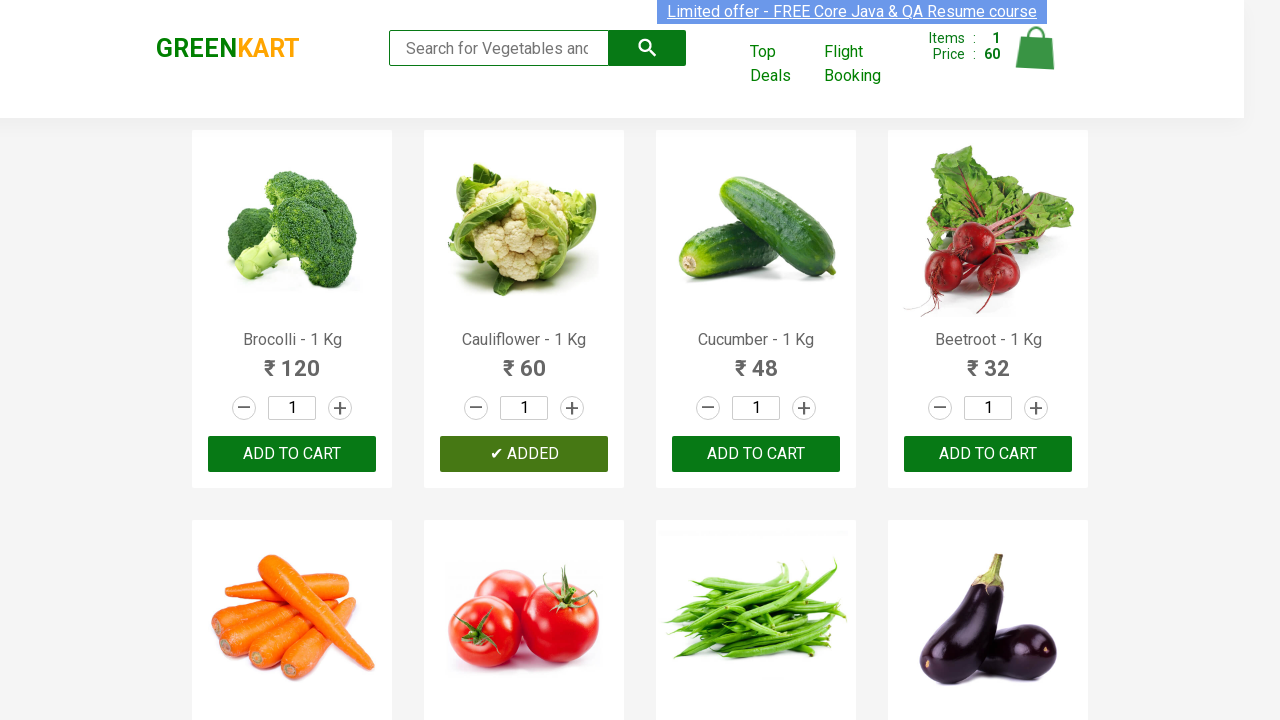

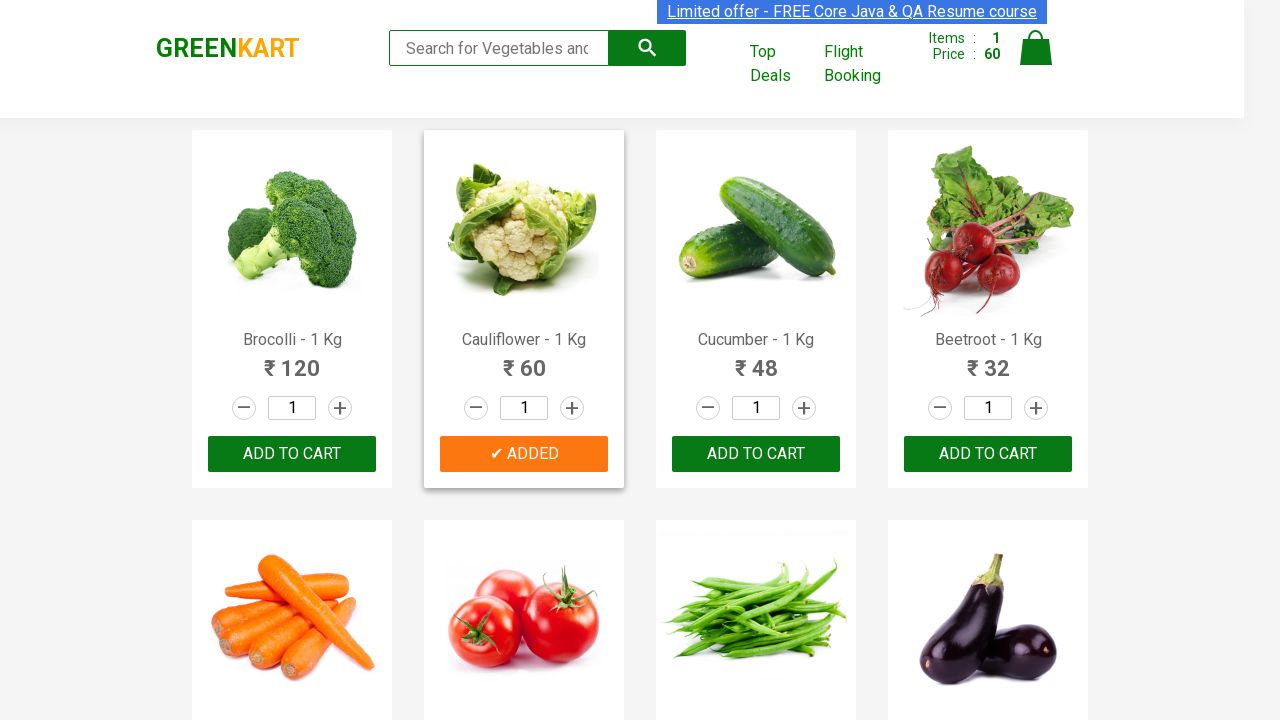